Tests adding 5 rows to a table by clicking "Add New" button, filling in name, department, and phone fields, then clicking the Add button for each row.

Starting URL: https://www.tutorialrepublic.com/snippets/bootstrap/table-with-add-and-delete-row-feature.php

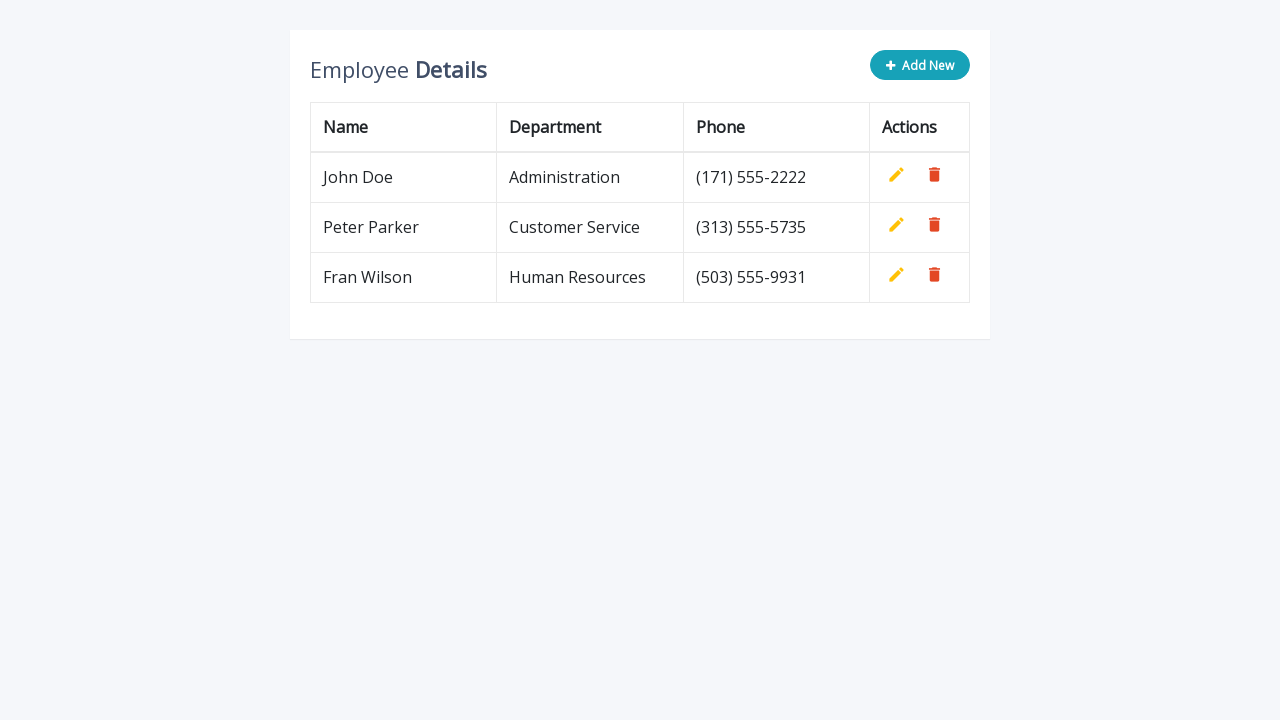

Navigated to table with add and delete row feature
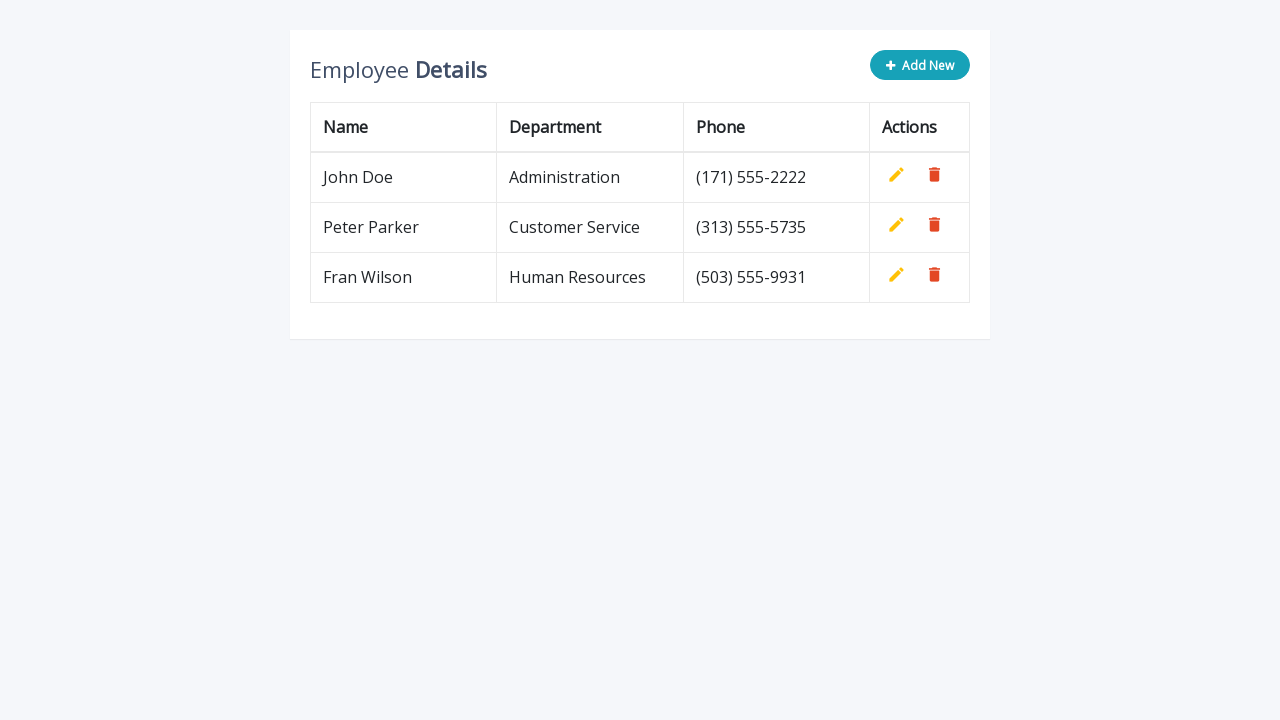

Clicked 'Add New' button for row 1 at (920, 65) on button[type='button']
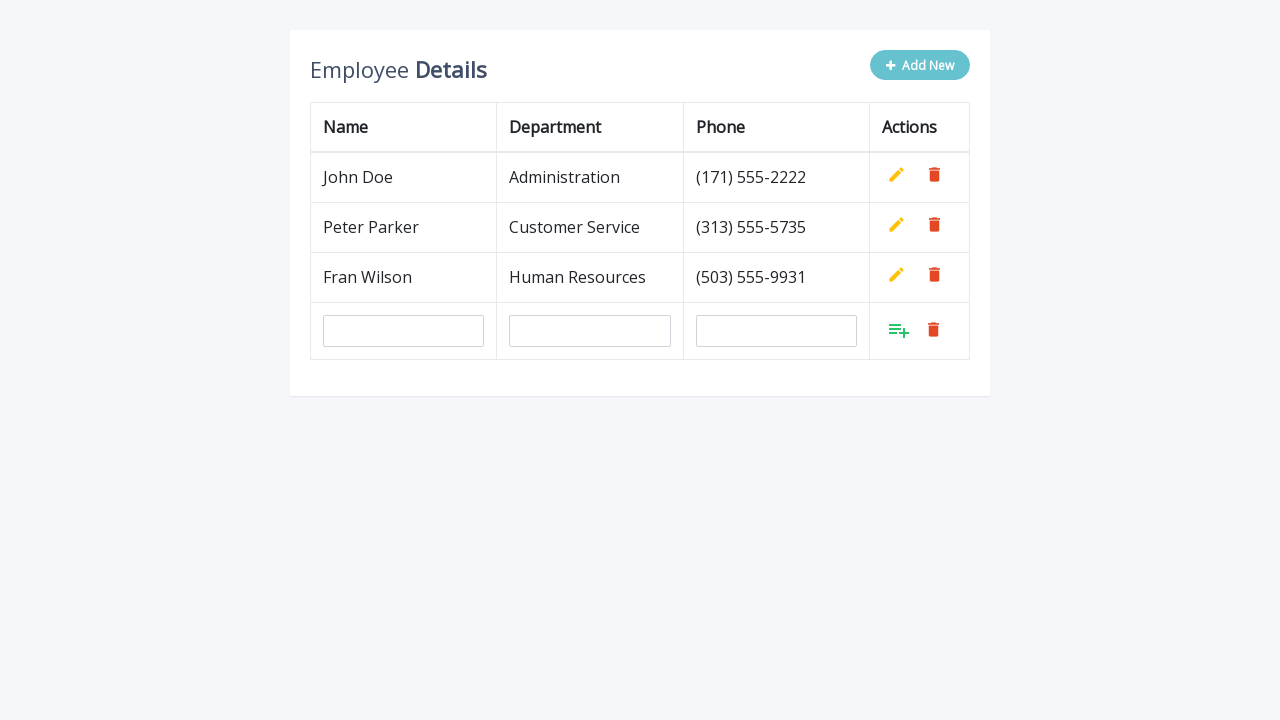

Filled name field with 'Zoran Pavlovic' for row 1 on input[name='name']
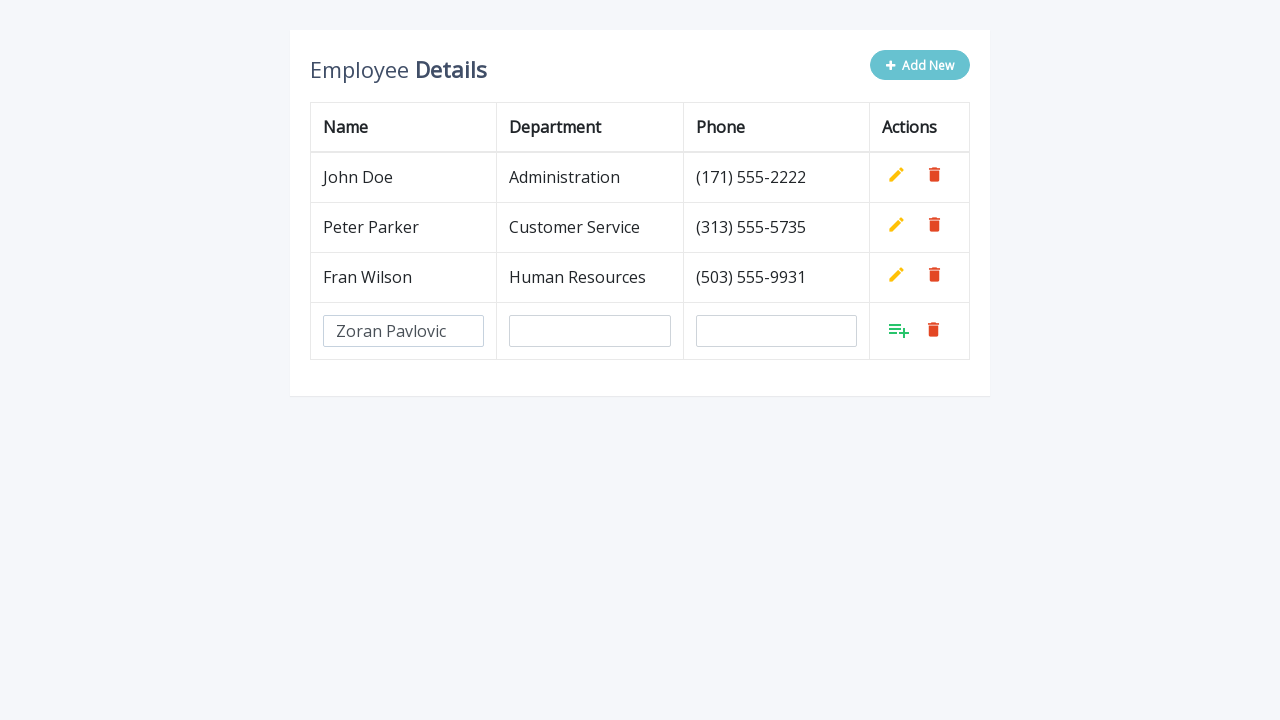

Filled department field with 'Software QA' for row 1 on input[name='department']
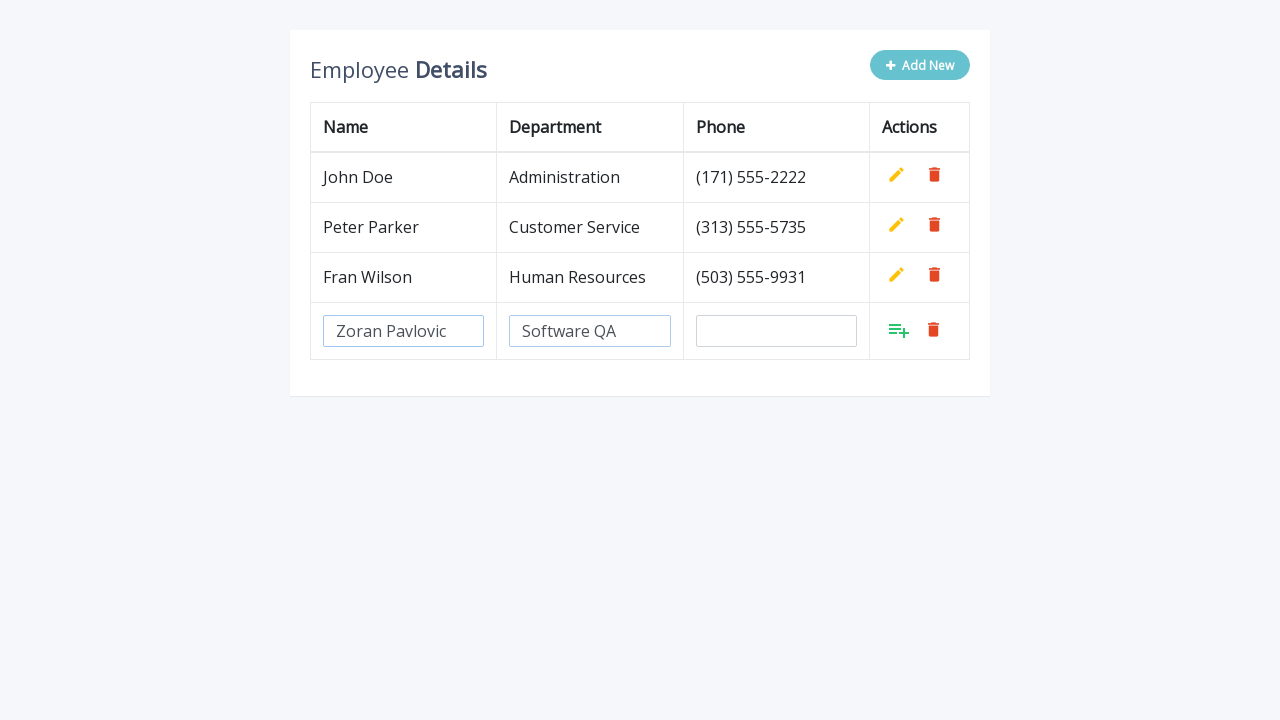

Filled phone field with '(404) 654-8843' for row 1 on input[name='phone']
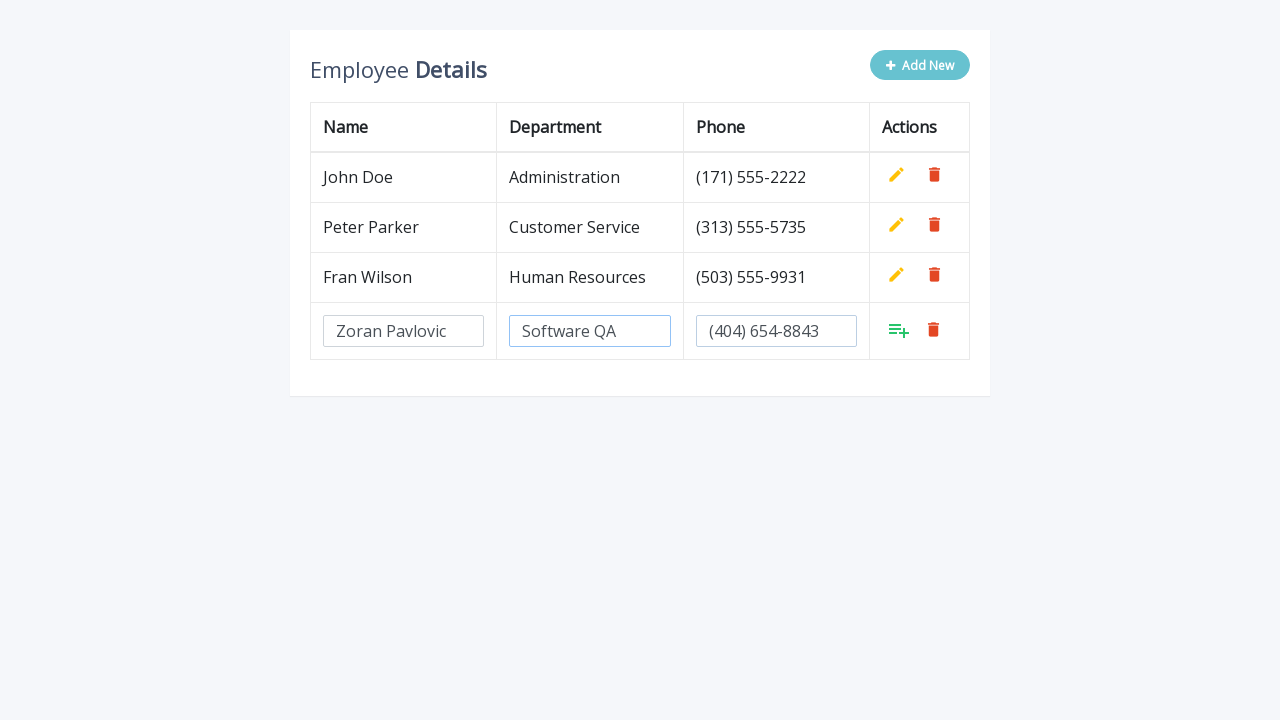

Clicked Add button to add row 1 to table at (899, 330) on table.table-bordered tbody tr:last-child .add
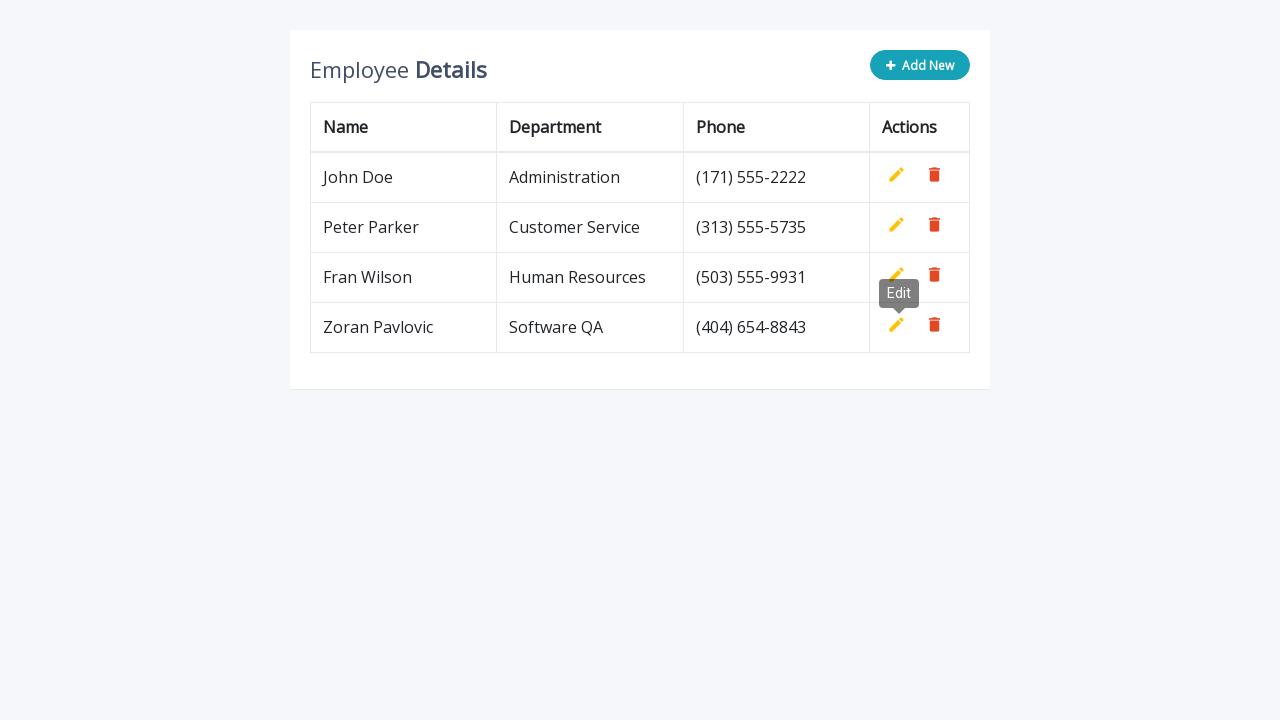

Waited 500ms before adding next row
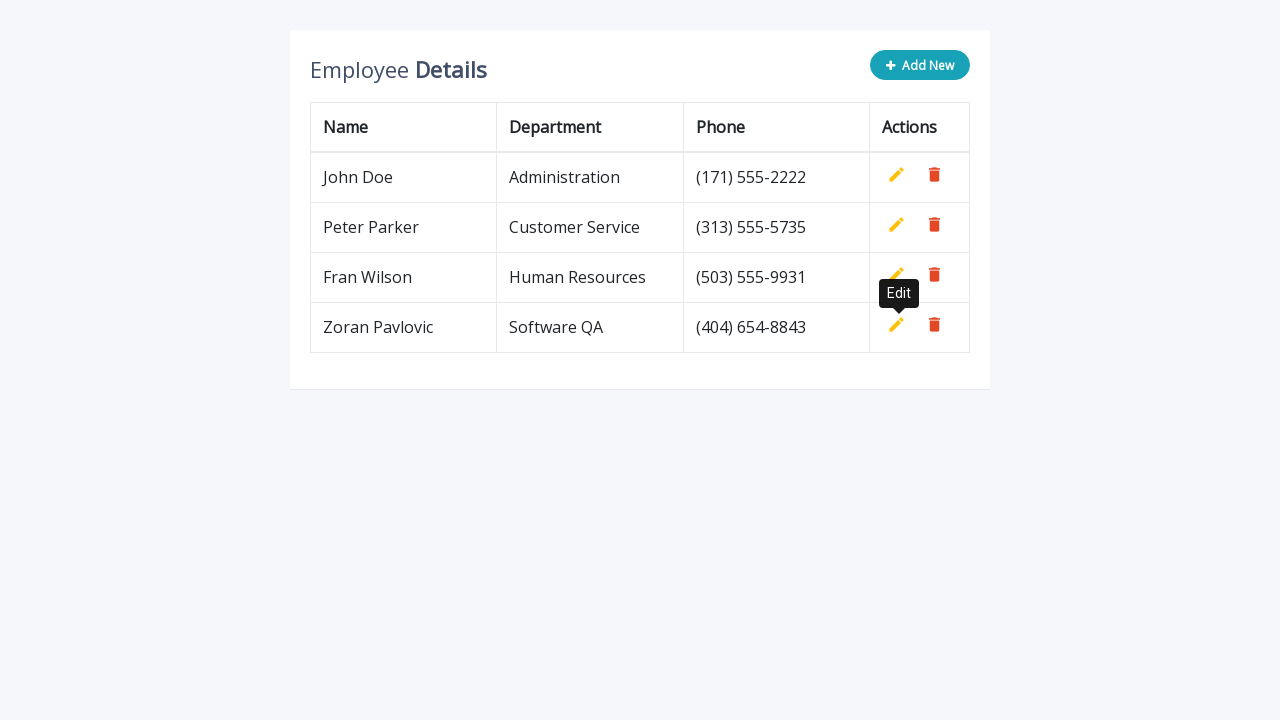

Clicked 'Add New' button for row 2 at (920, 65) on button[type='button']
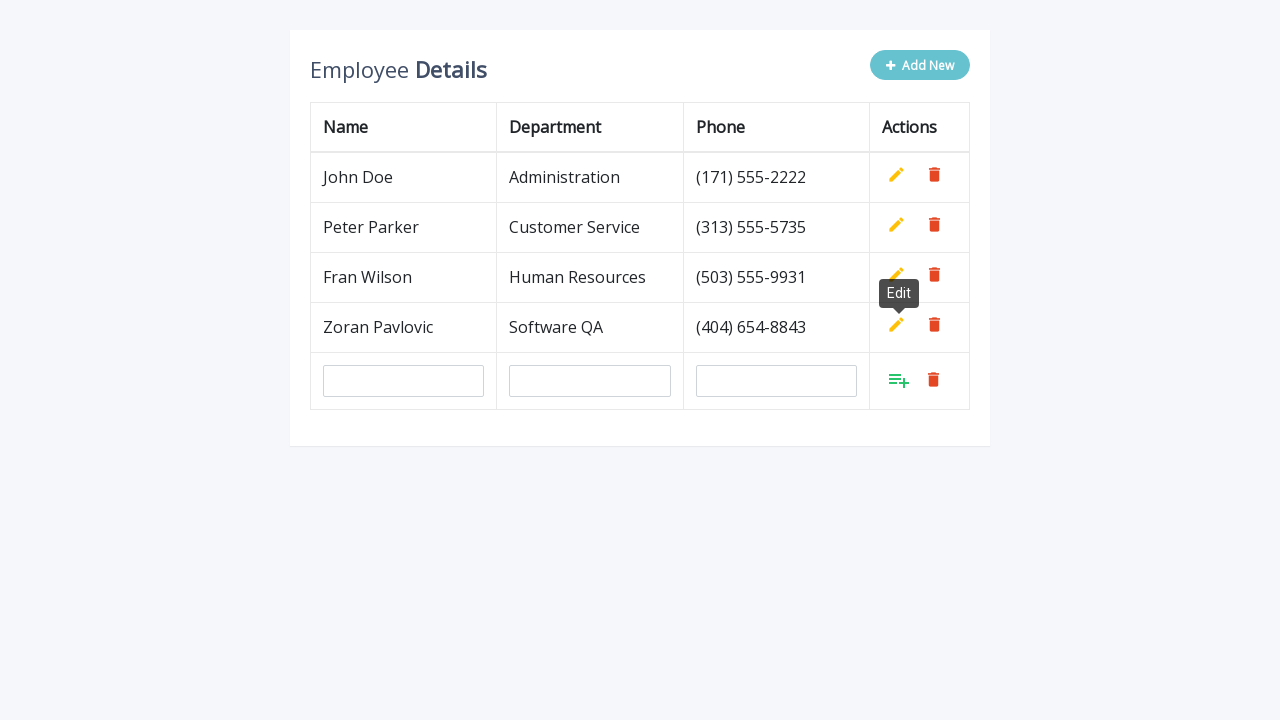

Filled name field with 'Zoran Pavlovic' for row 2 on input[name='name']
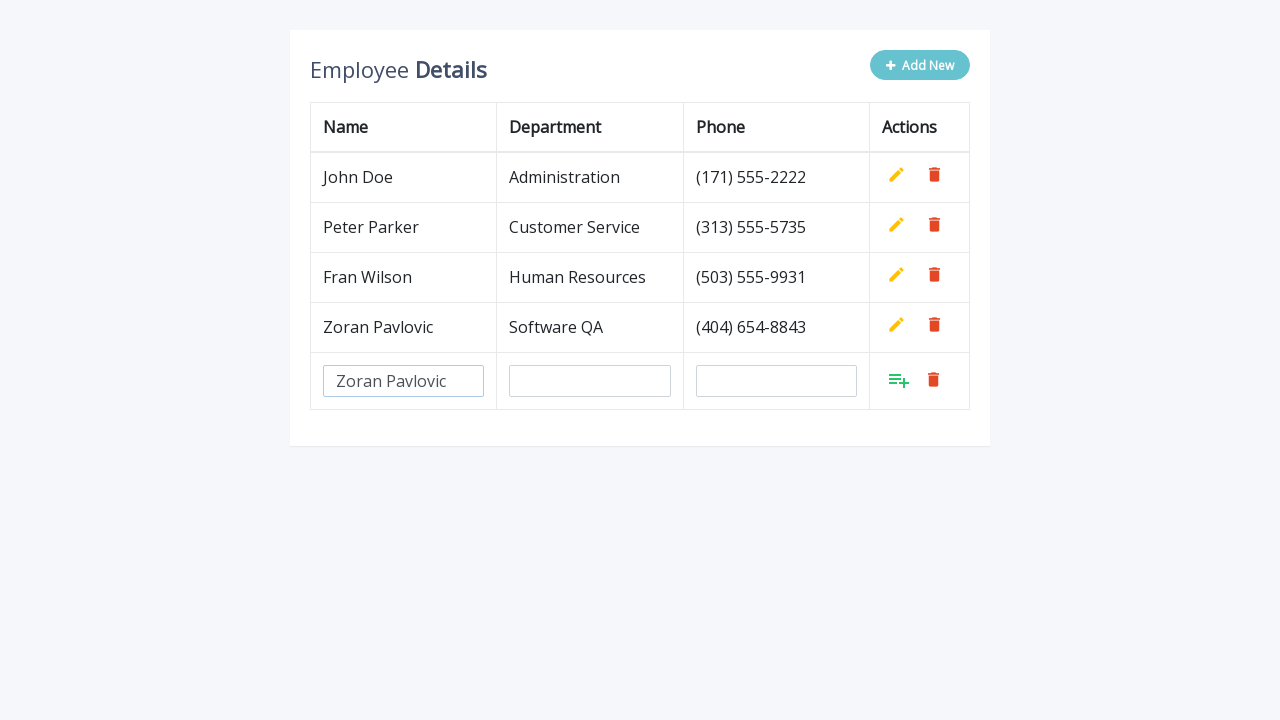

Filled department field with 'Software QA' for row 2 on input[name='department']
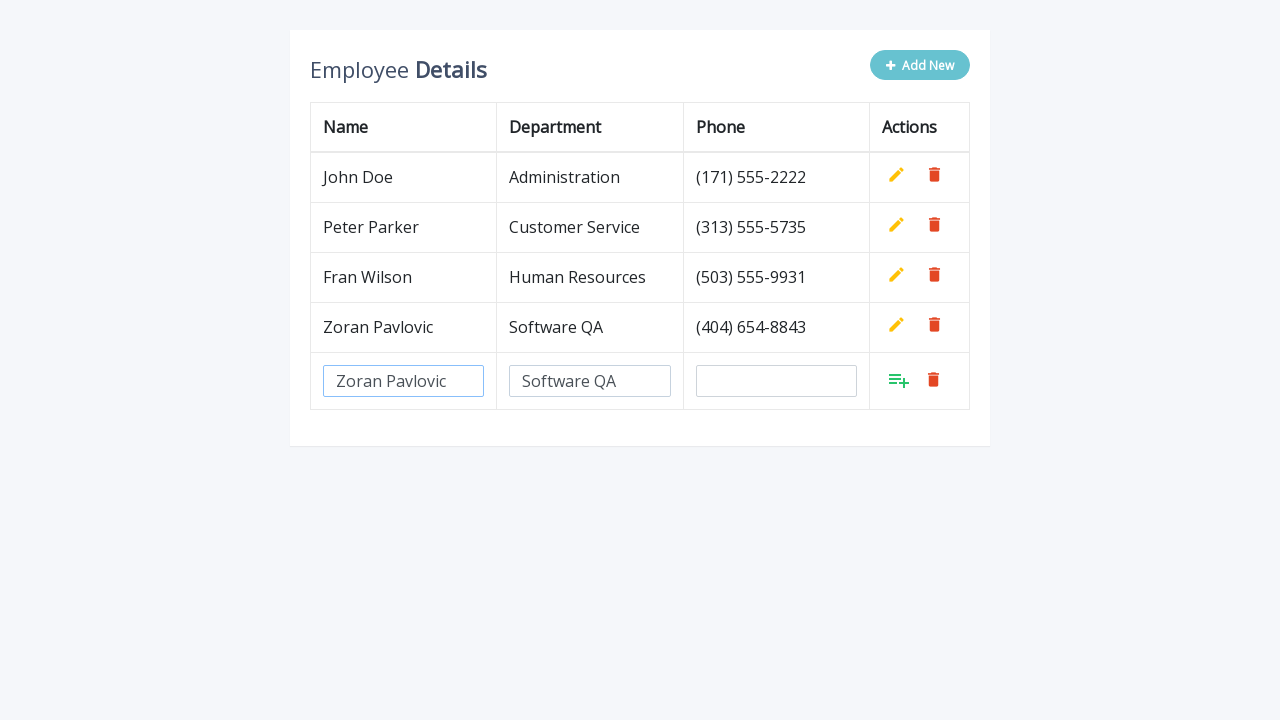

Filled phone field with '(404) 654-8843' for row 2 on input[name='phone']
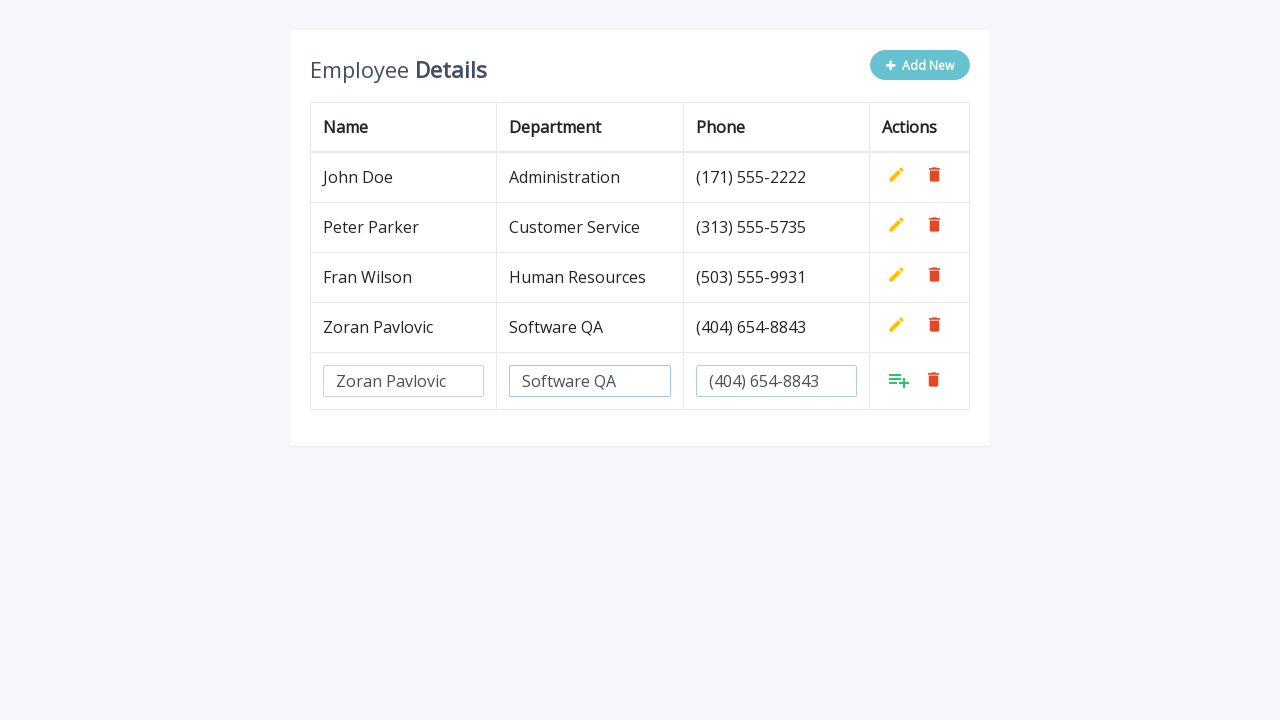

Clicked Add button to add row 2 to table at (899, 380) on table.table-bordered tbody tr:last-child .add
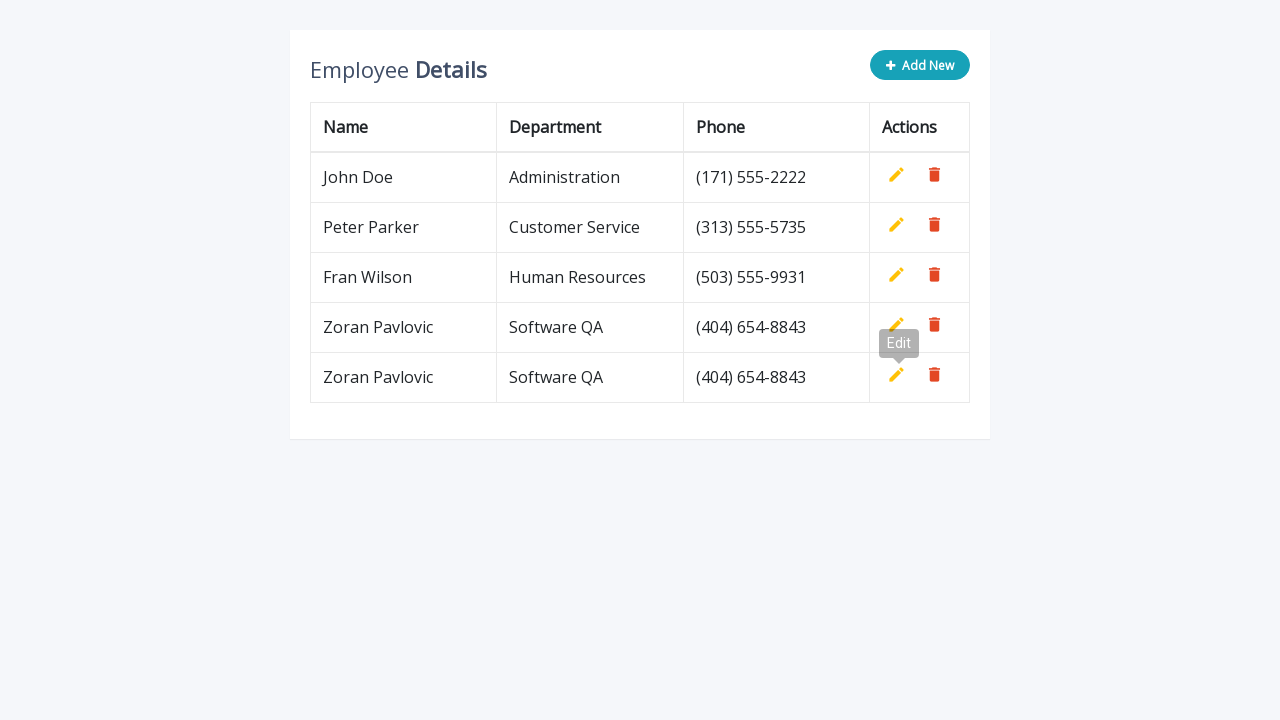

Waited 500ms before adding next row
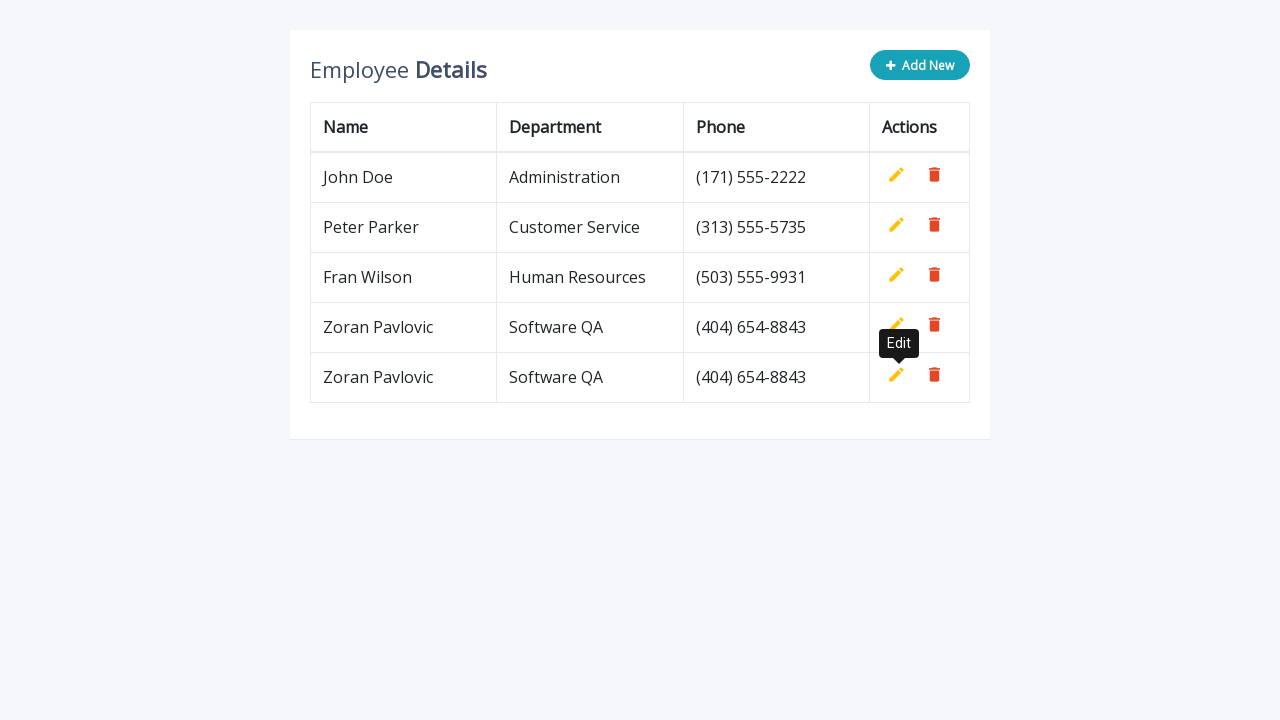

Clicked 'Add New' button for row 3 at (920, 65) on button[type='button']
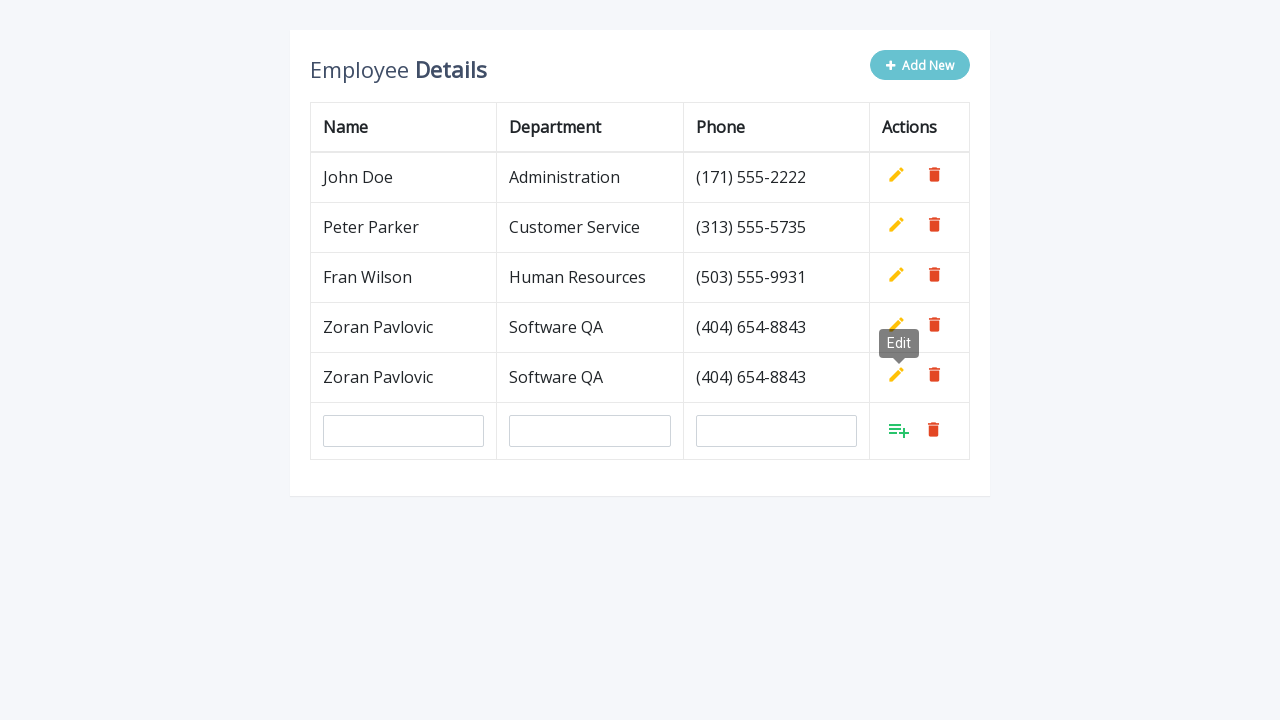

Filled name field with 'Zoran Pavlovic' for row 3 on input[name='name']
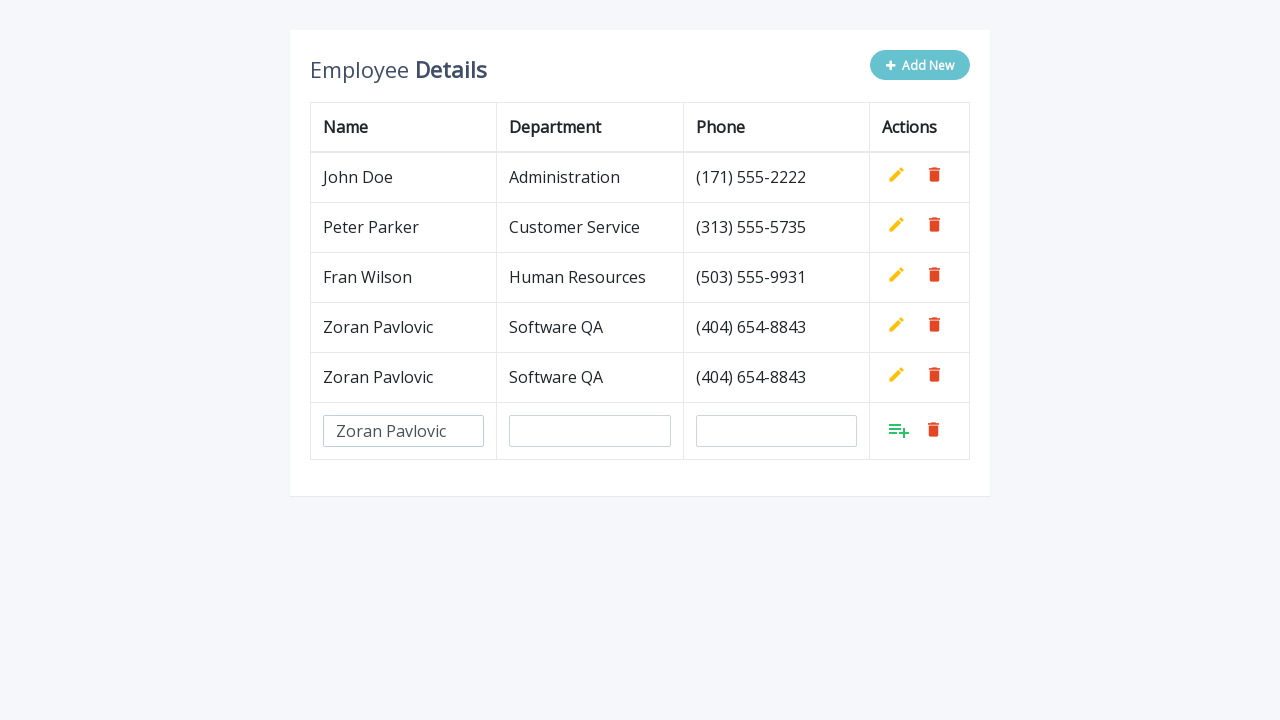

Filled department field with 'Software QA' for row 3 on input[name='department']
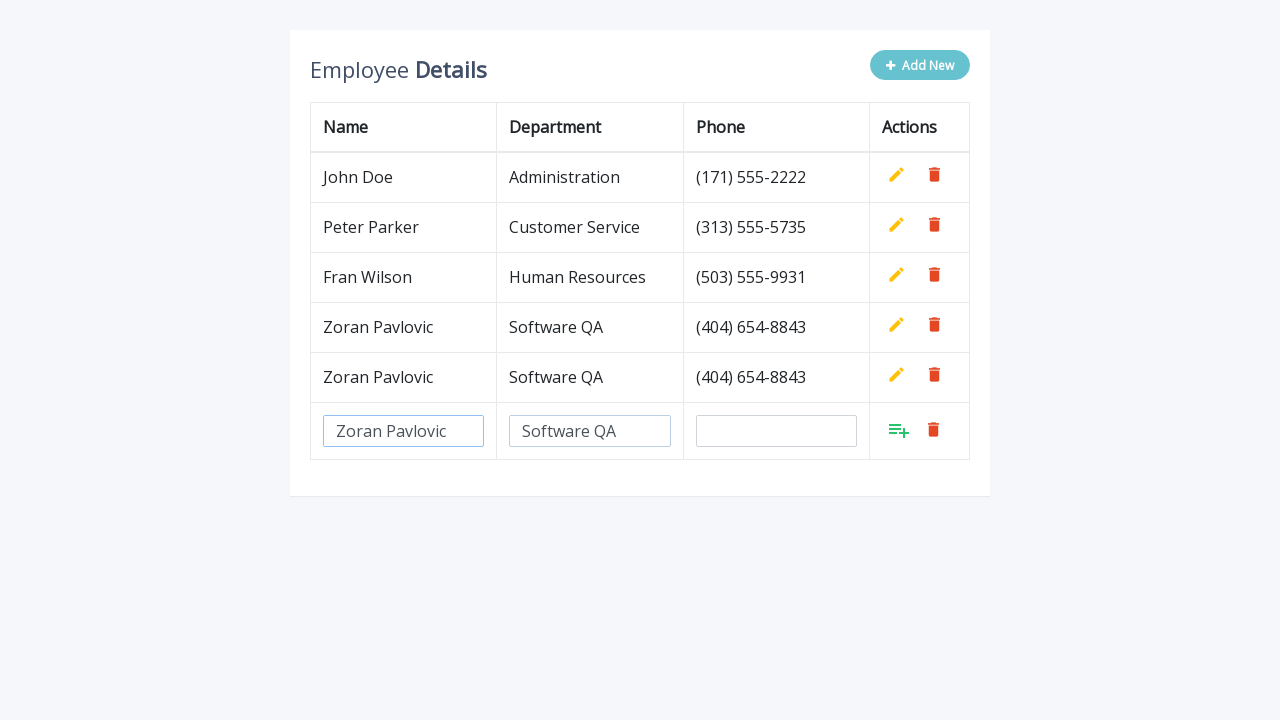

Filled phone field with '(404) 654-8843' for row 3 on input[name='phone']
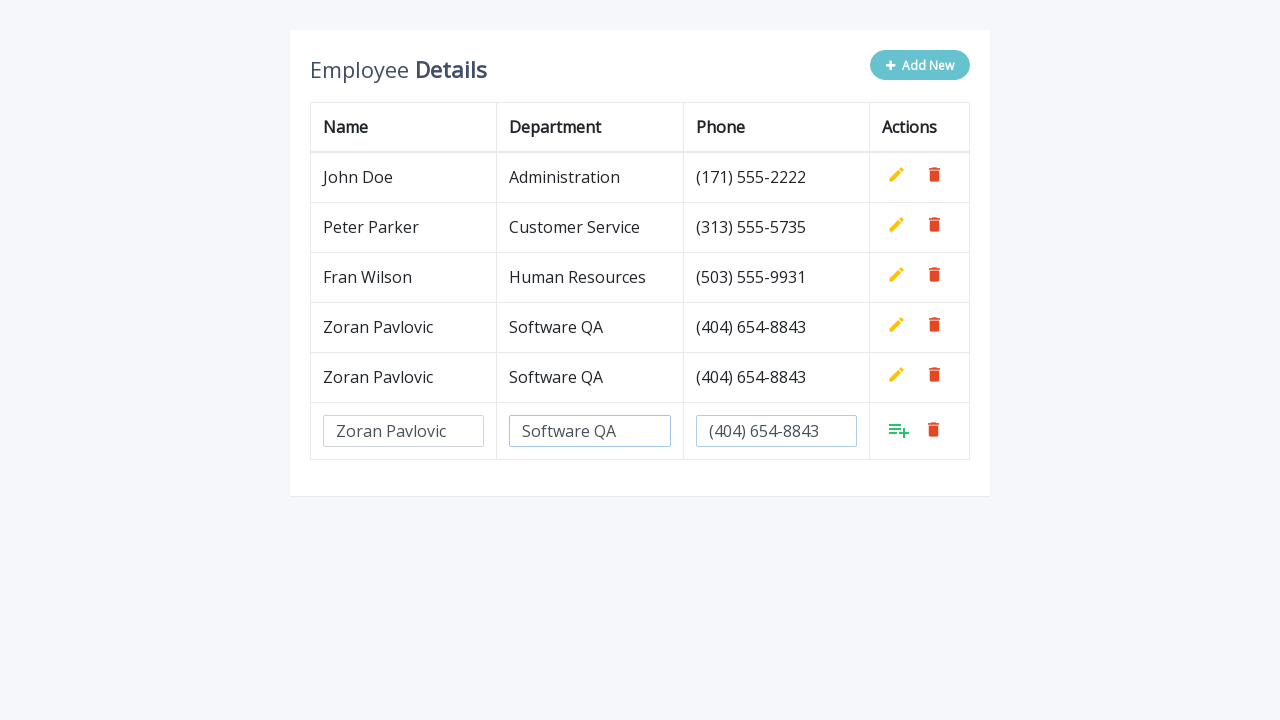

Clicked Add button to add row 3 to table at (899, 430) on table.table-bordered tbody tr:last-child .add
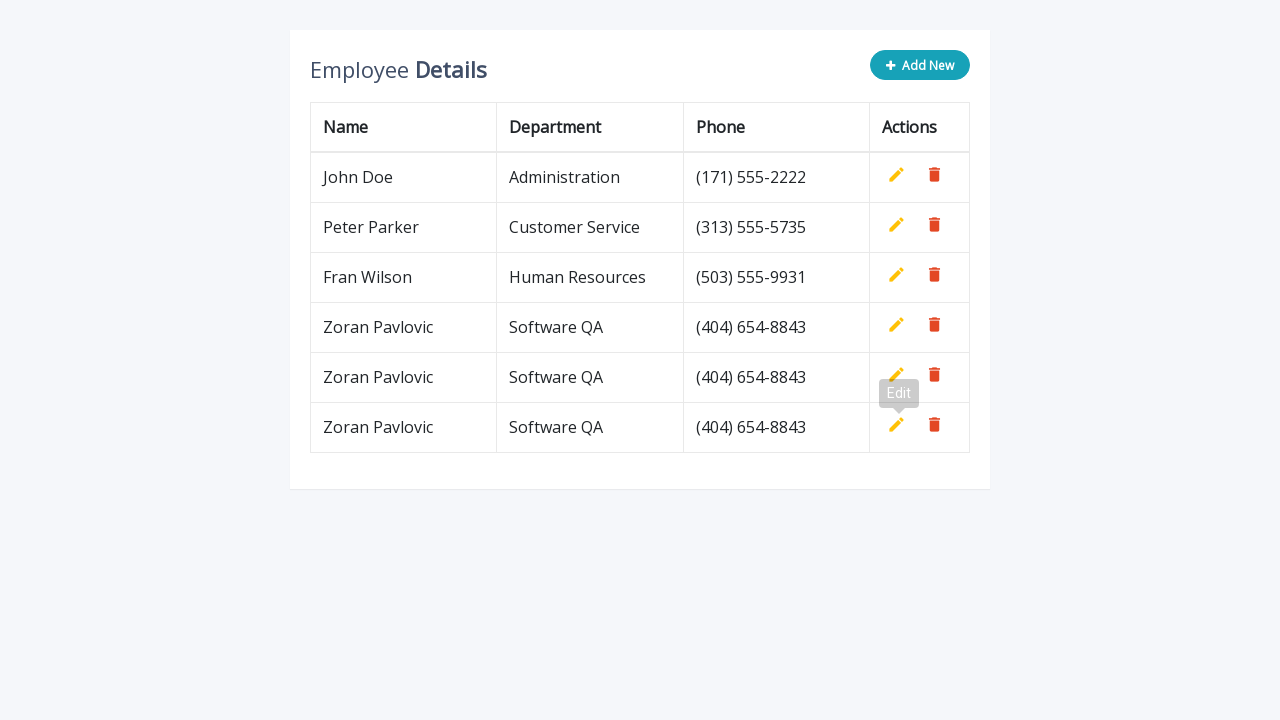

Waited 500ms before adding next row
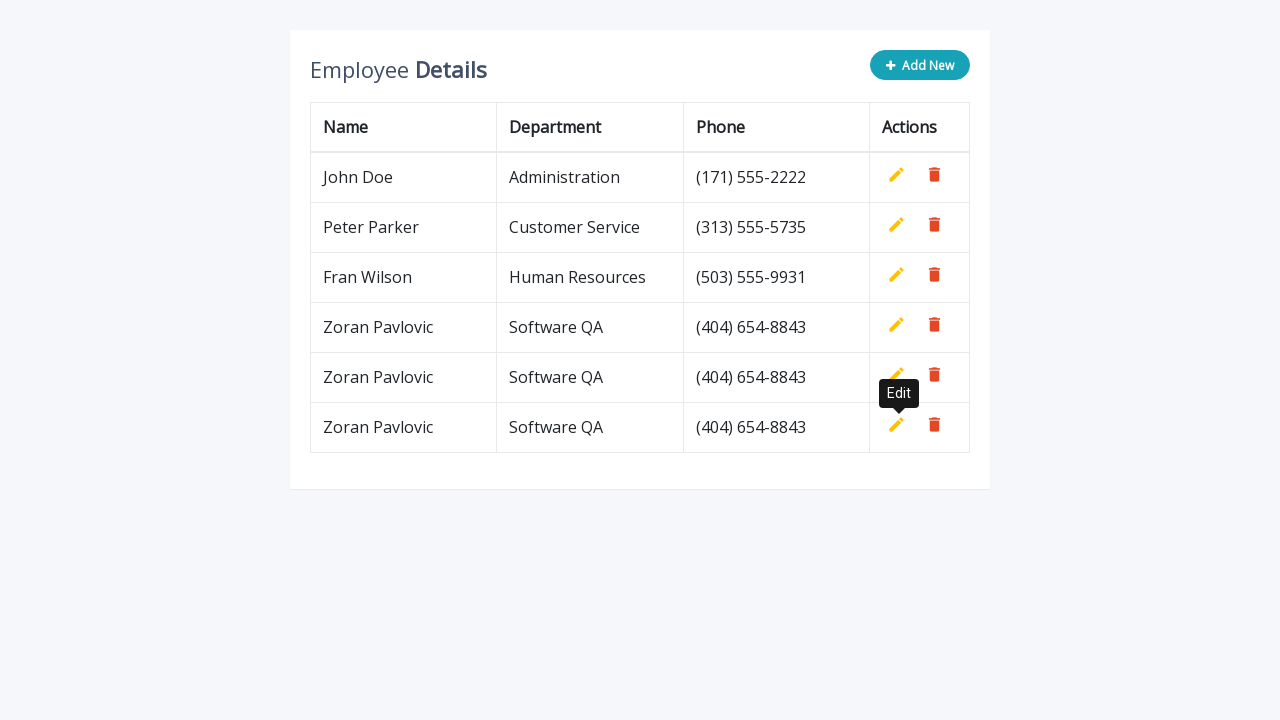

Clicked 'Add New' button for row 4 at (920, 65) on button[type='button']
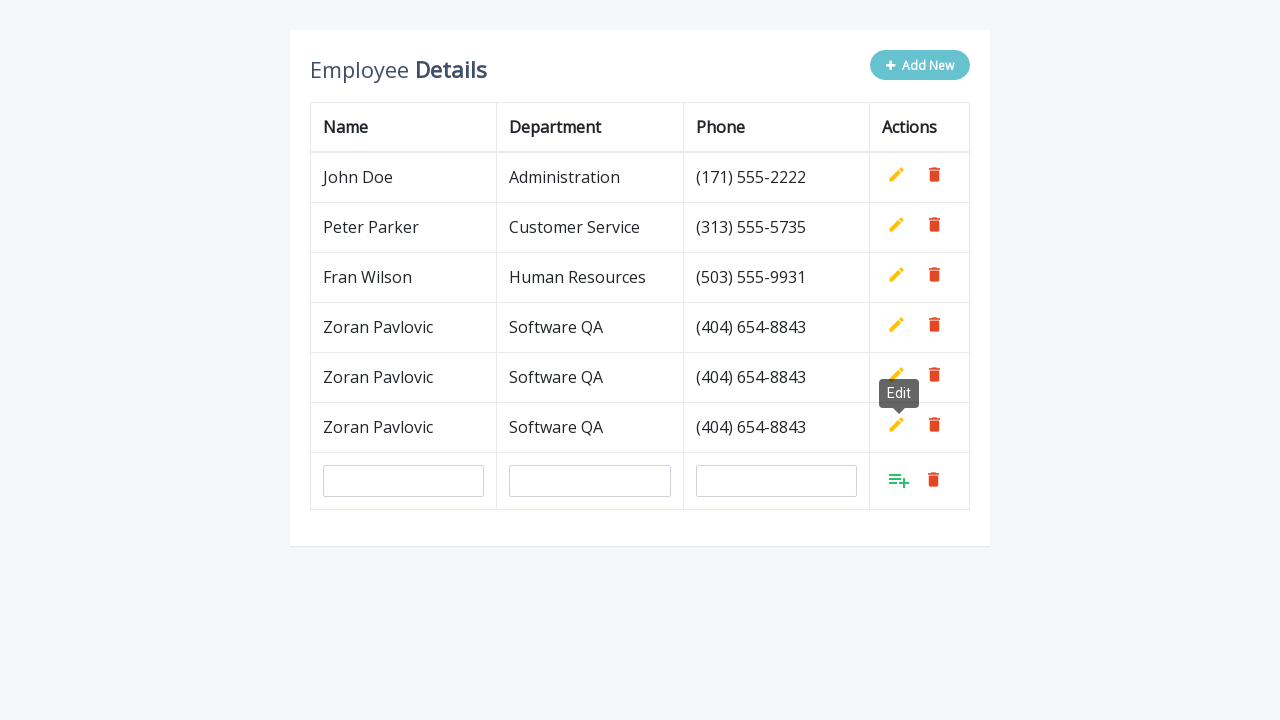

Filled name field with 'Zoran Pavlovic' for row 4 on input[name='name']
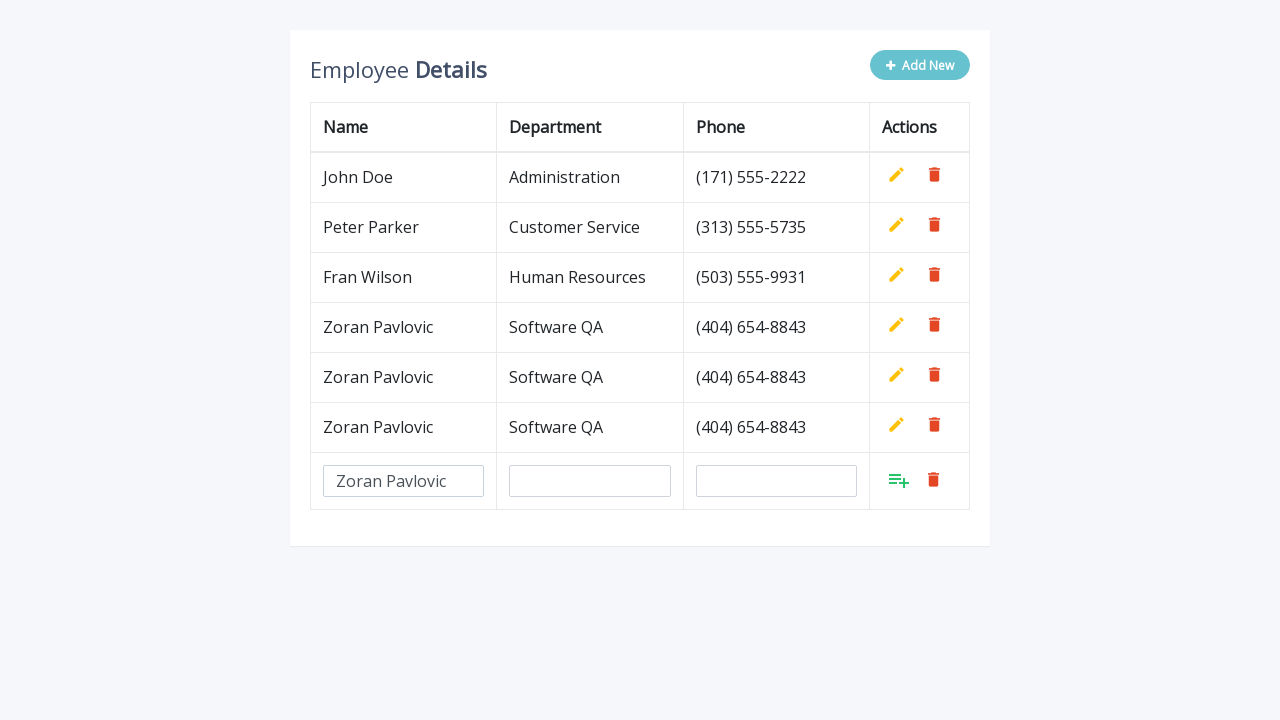

Filled department field with 'Software QA' for row 4 on input[name='department']
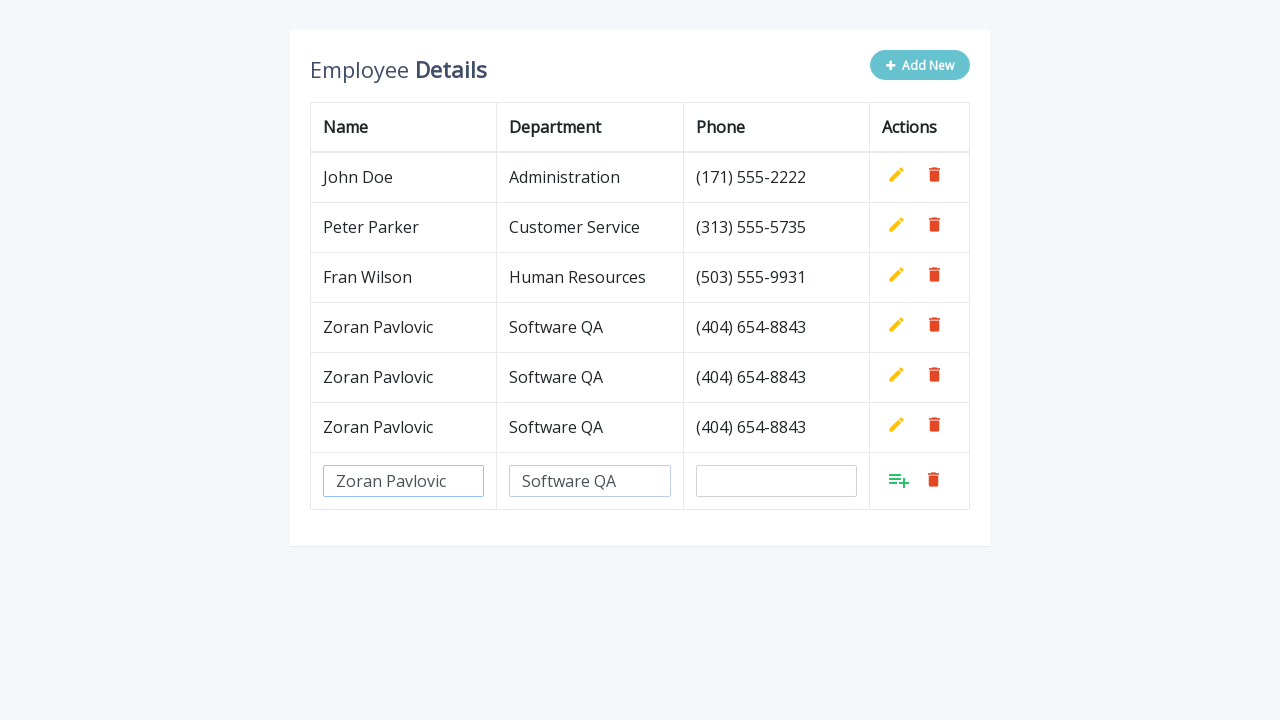

Filled phone field with '(404) 654-8843' for row 4 on input[name='phone']
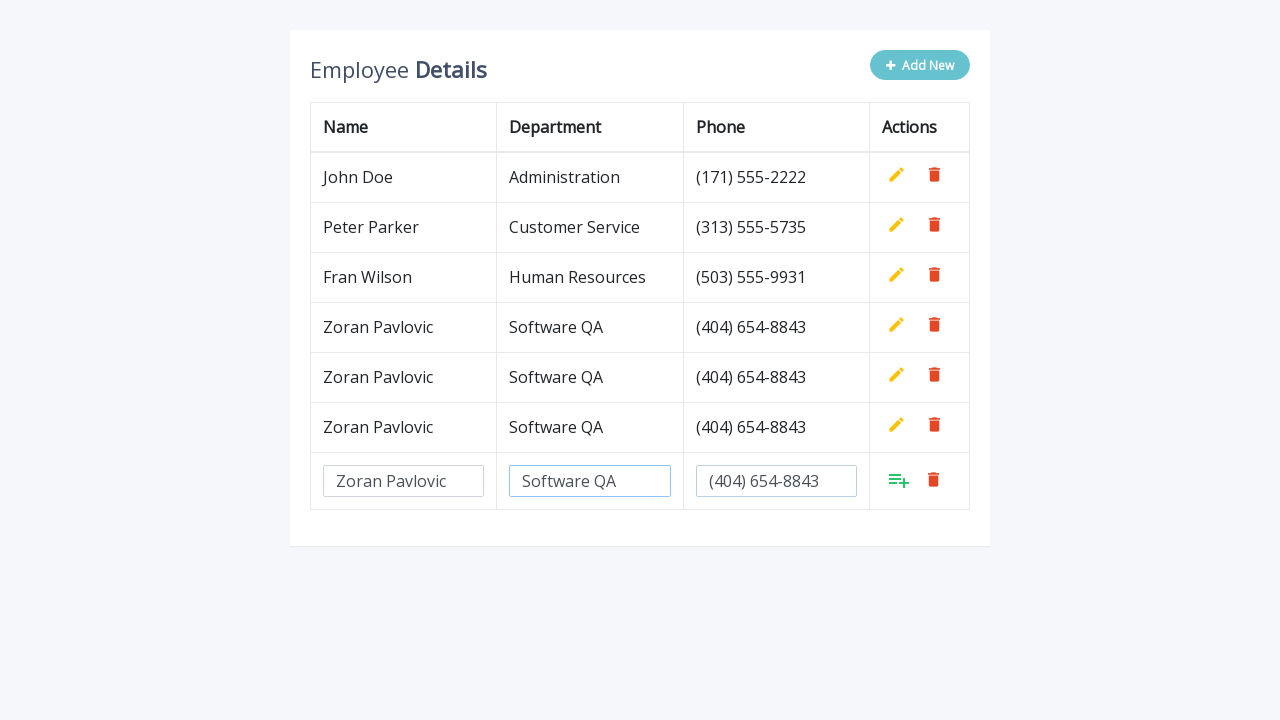

Clicked Add button to add row 4 to table at (899, 480) on table.table-bordered tbody tr:last-child .add
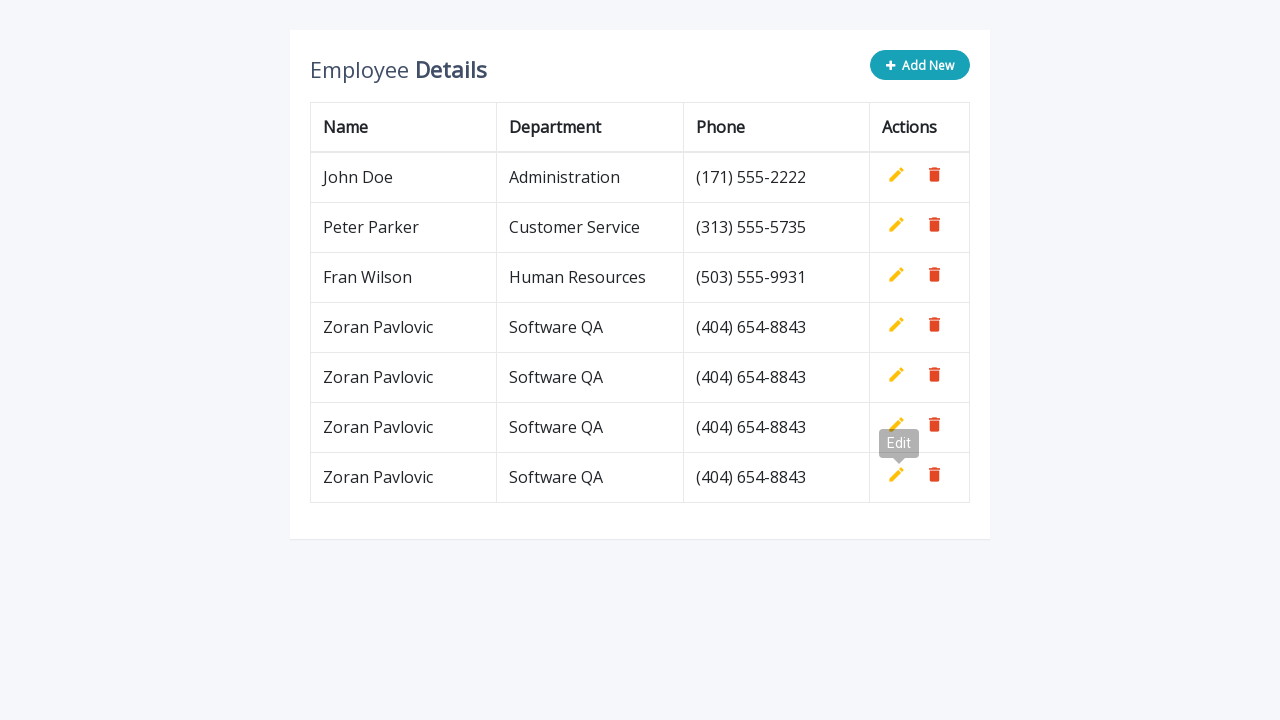

Waited 500ms before adding next row
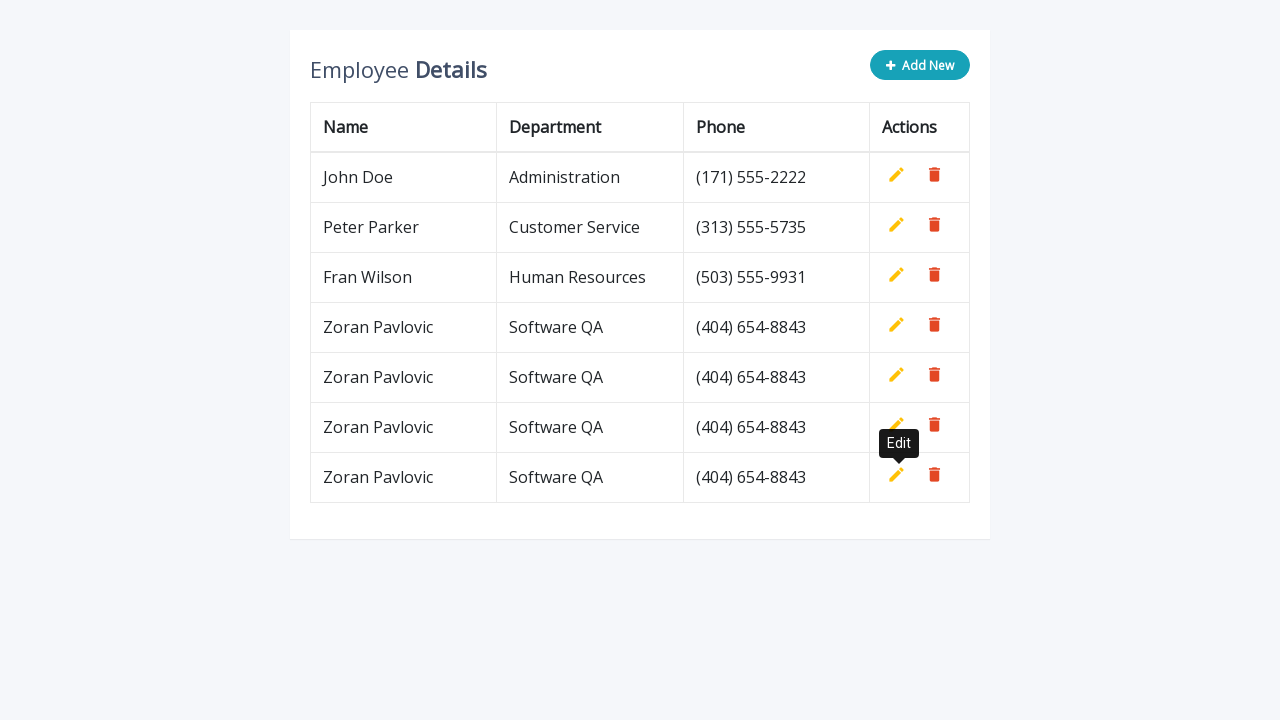

Clicked 'Add New' button for row 5 at (920, 65) on button[type='button']
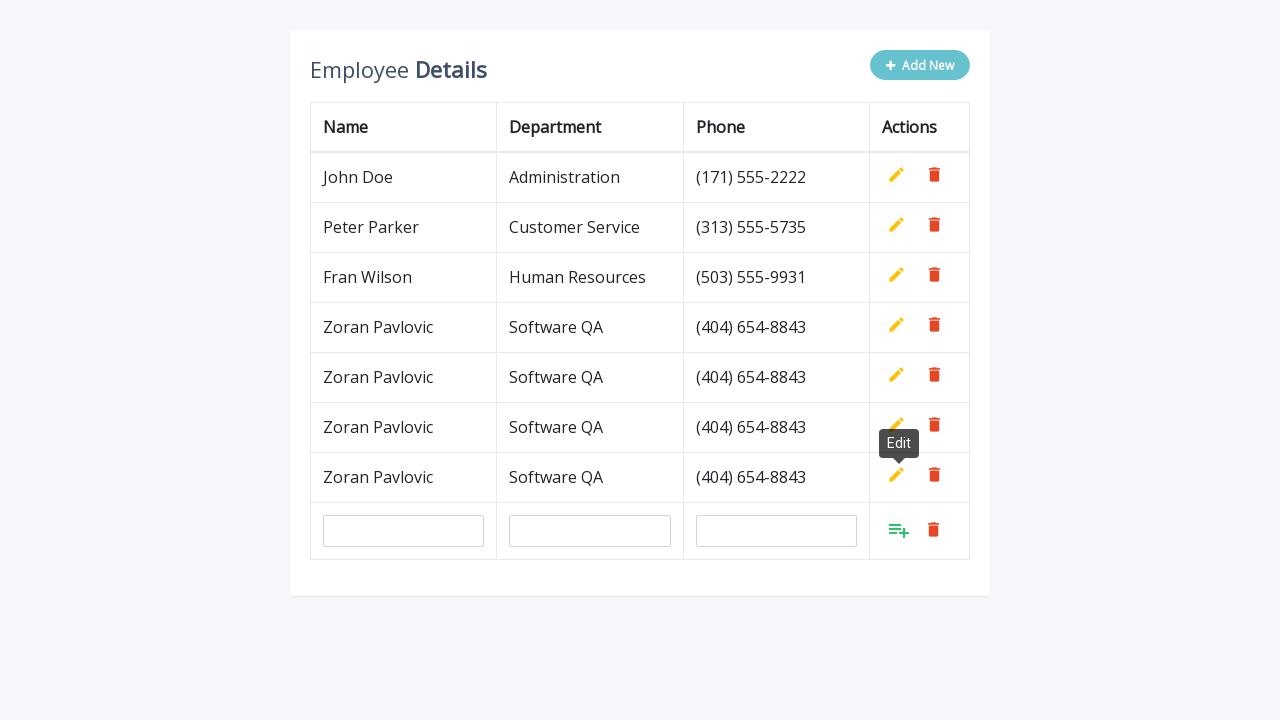

Filled name field with 'Zoran Pavlovic' for row 5 on input[name='name']
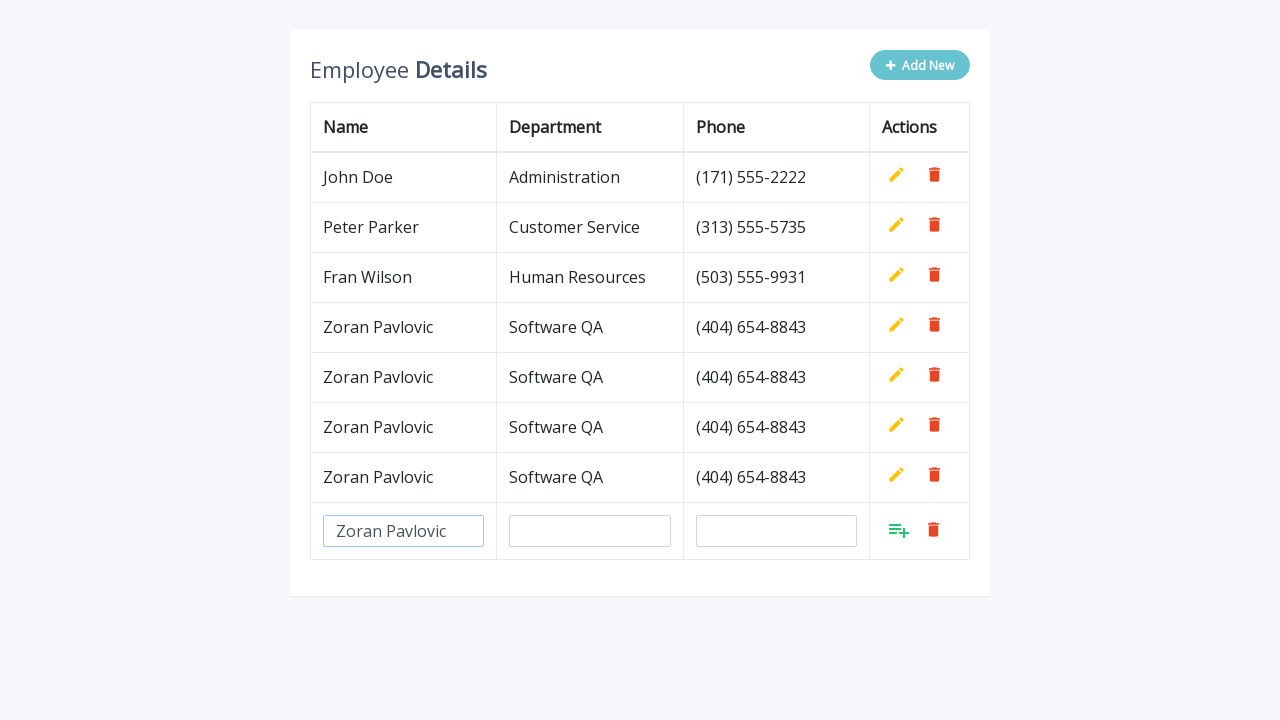

Filled department field with 'Software QA' for row 5 on input[name='department']
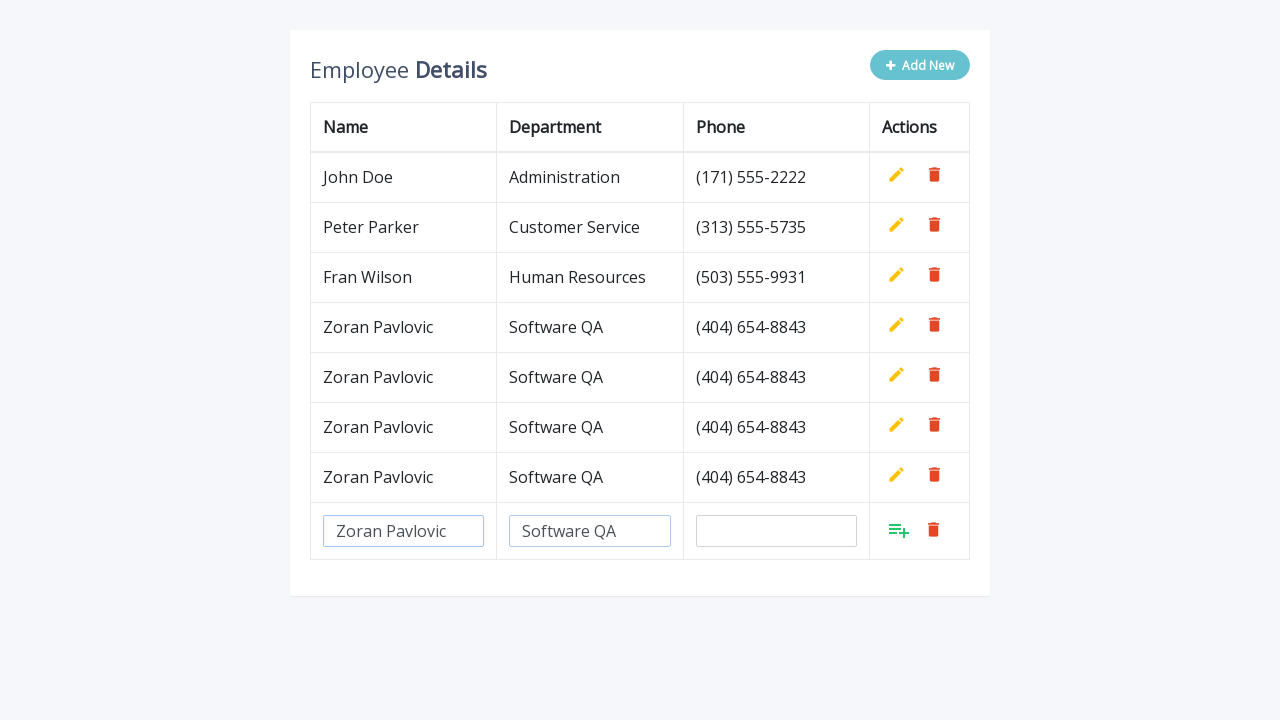

Filled phone field with '(404) 654-8843' for row 5 on input[name='phone']
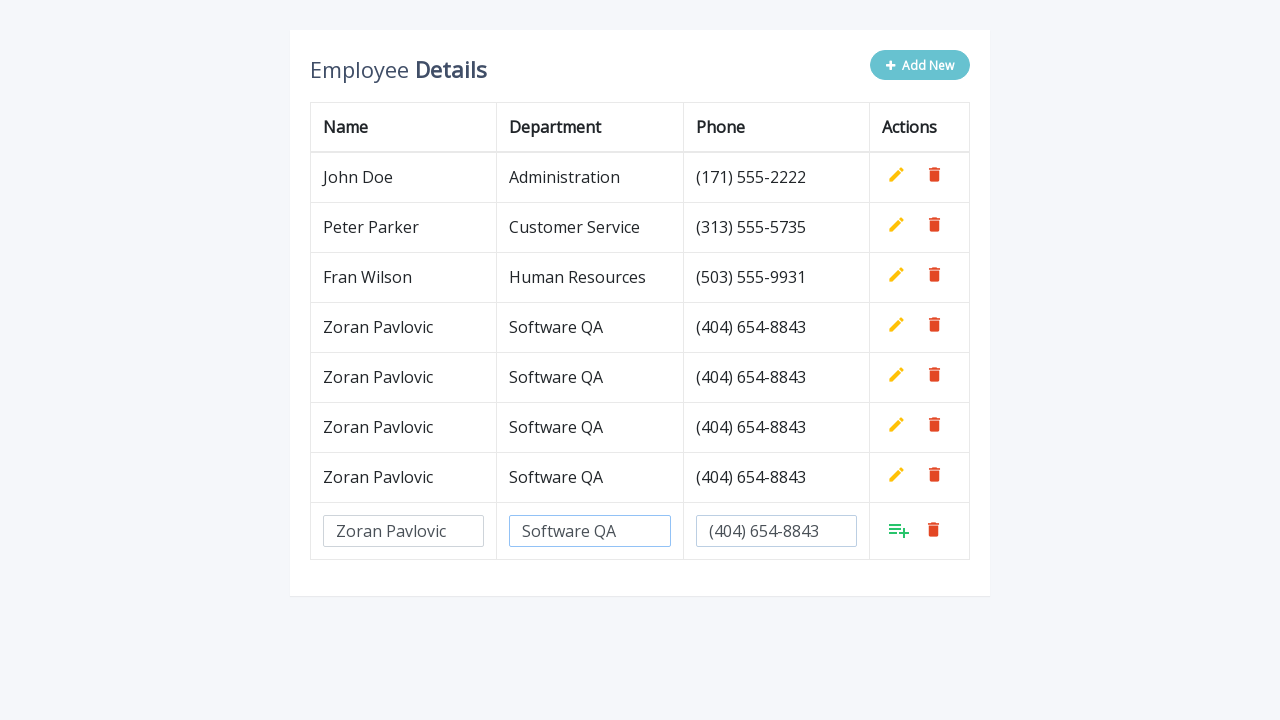

Clicked Add button to add row 5 to table at (899, 530) on table.table-bordered tbody tr:last-child .add
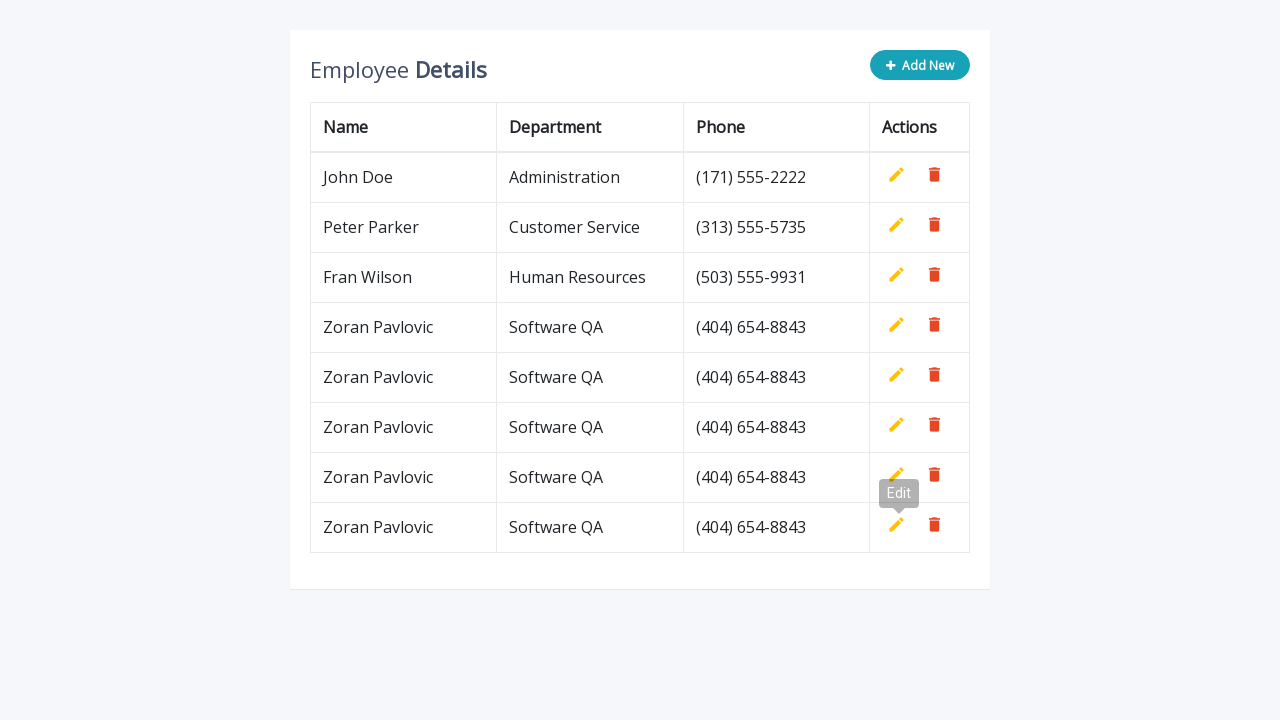

Waited 500ms before adding next row
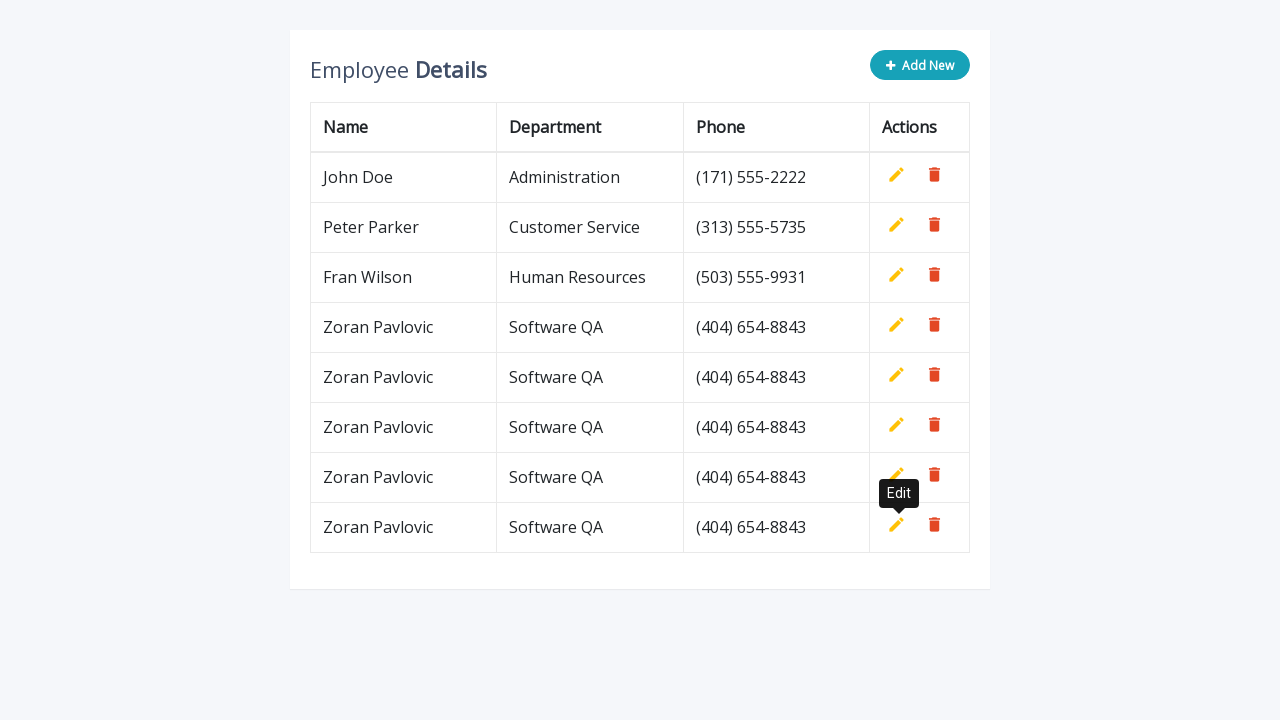

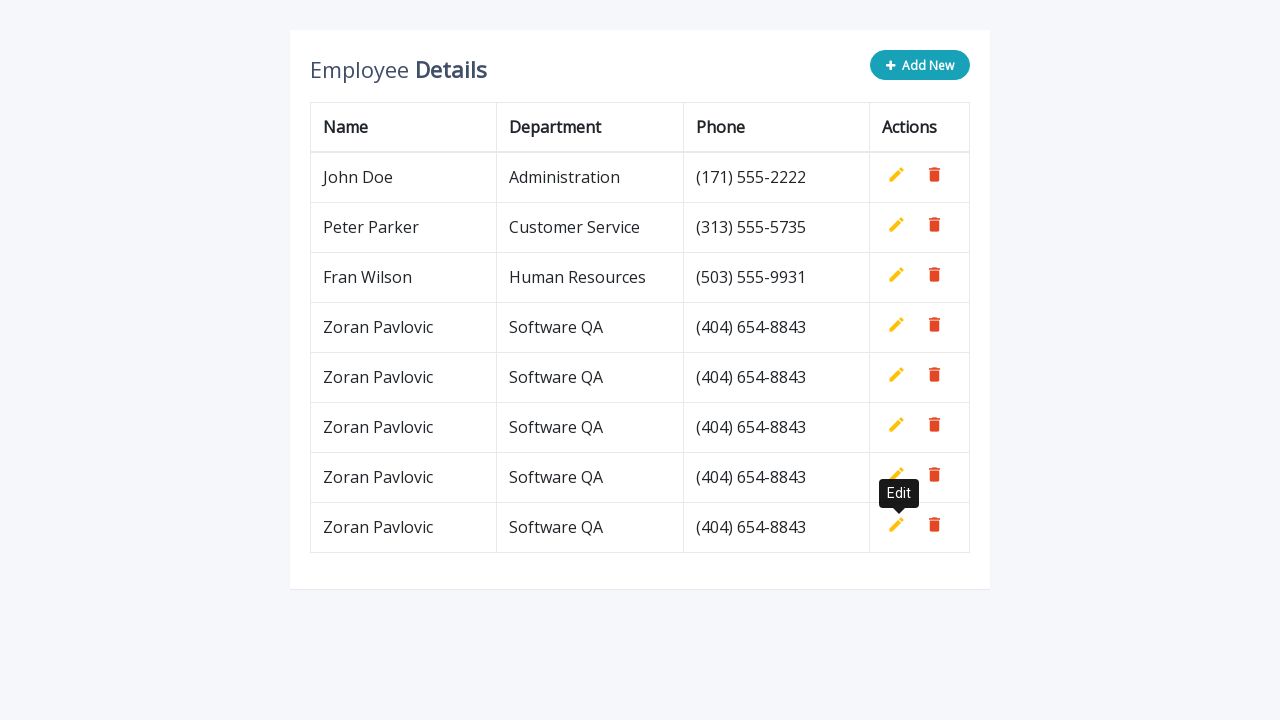